Tests the GitHub users search functionality by entering a name in the search bar, submitting the search, and verifying that the search results contain the expected name.

Starting URL: https://gh-users-search.netlify.app/

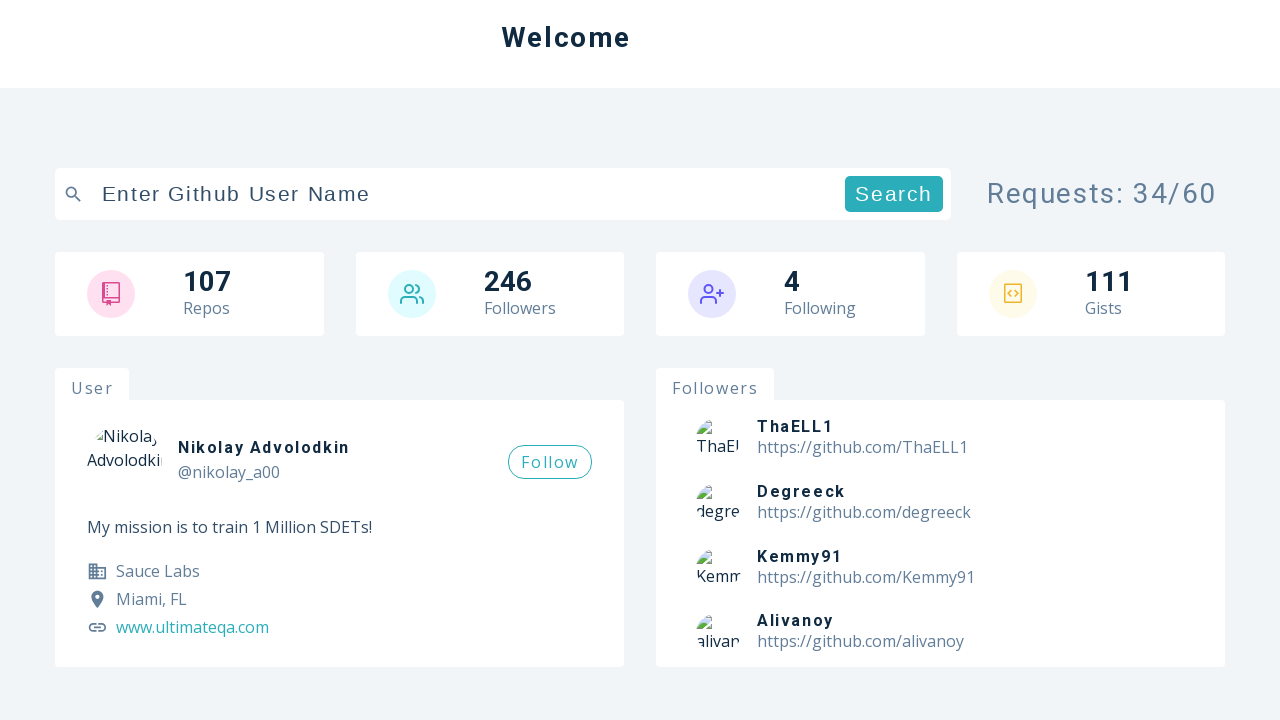

Filled search bar with 'Bond' on [data-testid='search-bar']
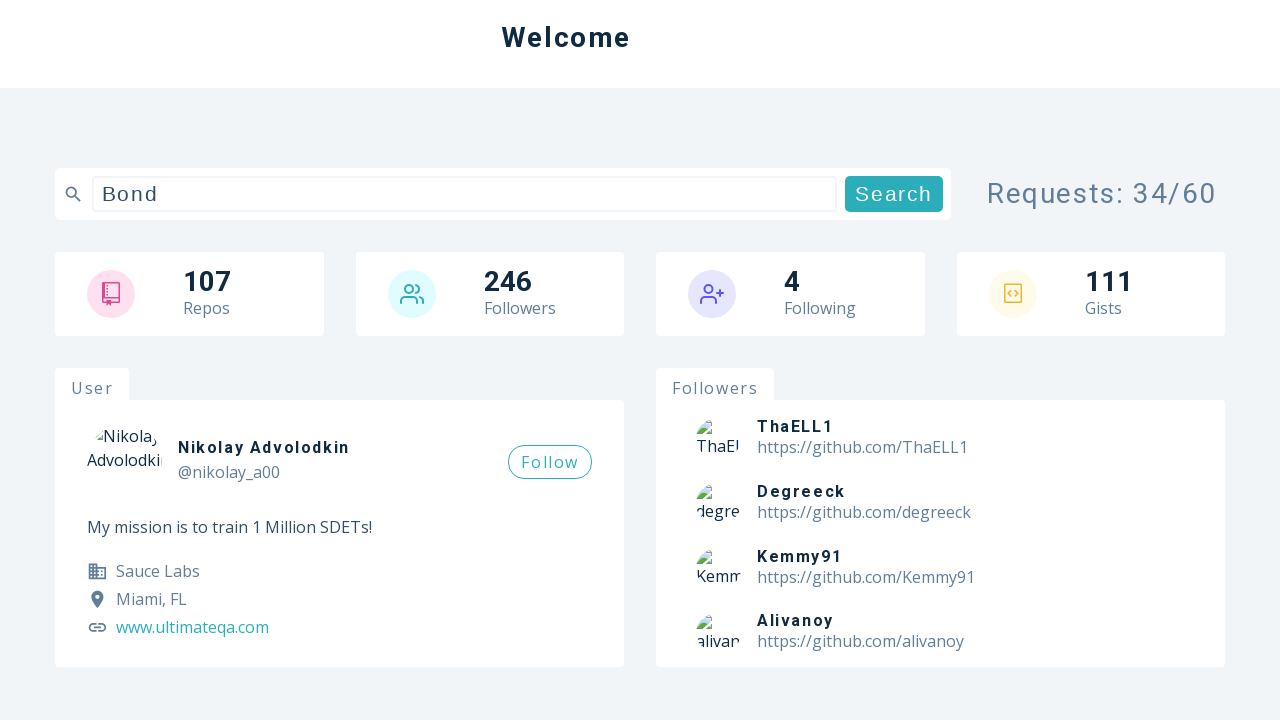

Clicked submit button to search for 'Bond' at (894, 194) on [type='submit']
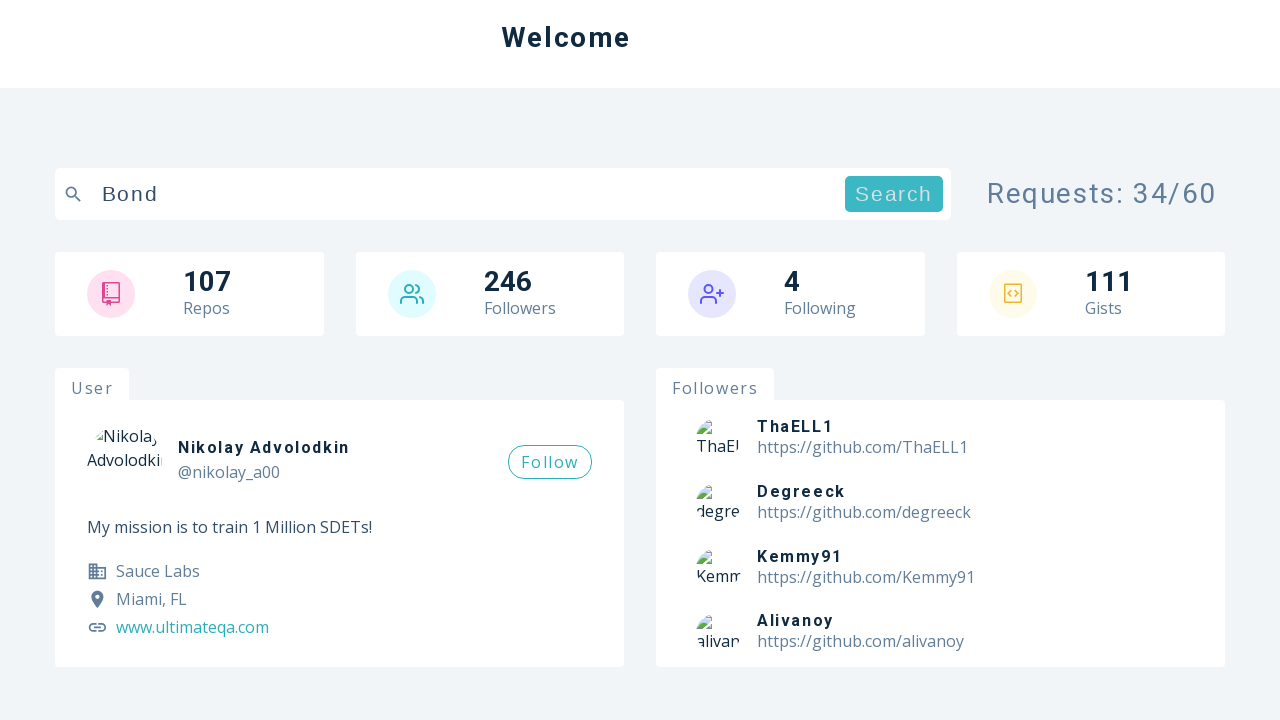

Search results loaded and first result header is visible
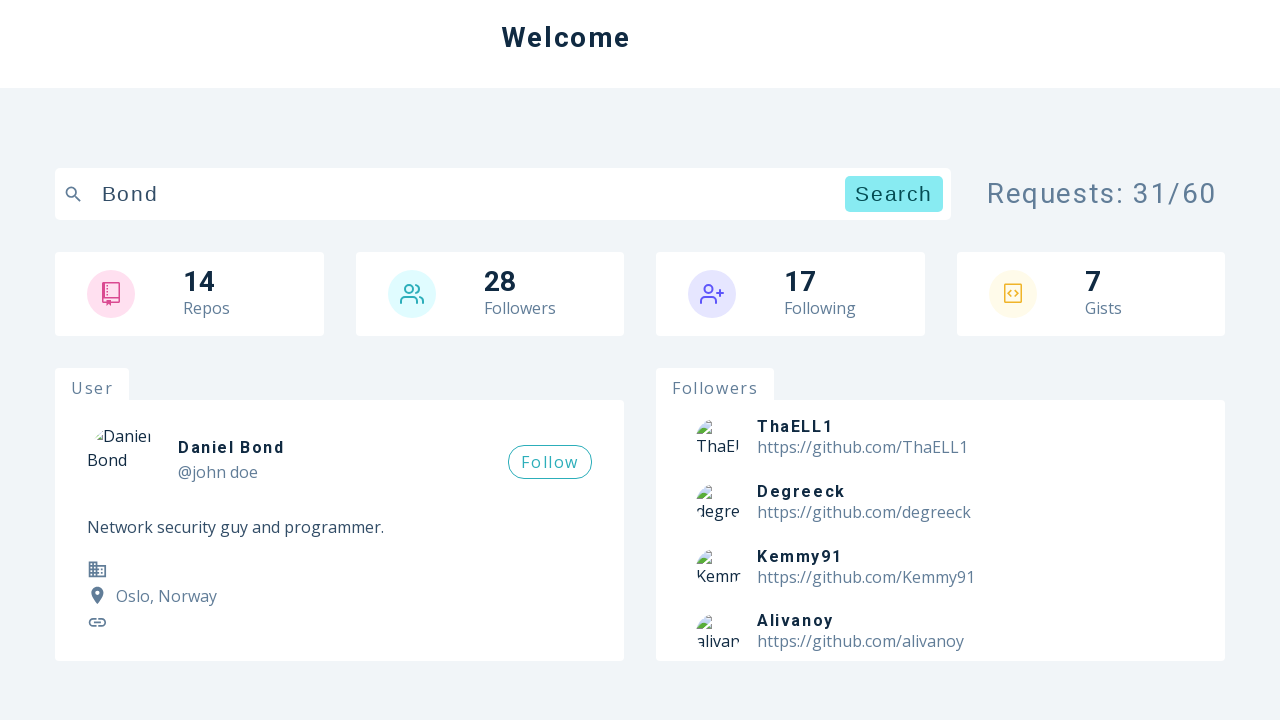

Verified that search result contains 'Bond'
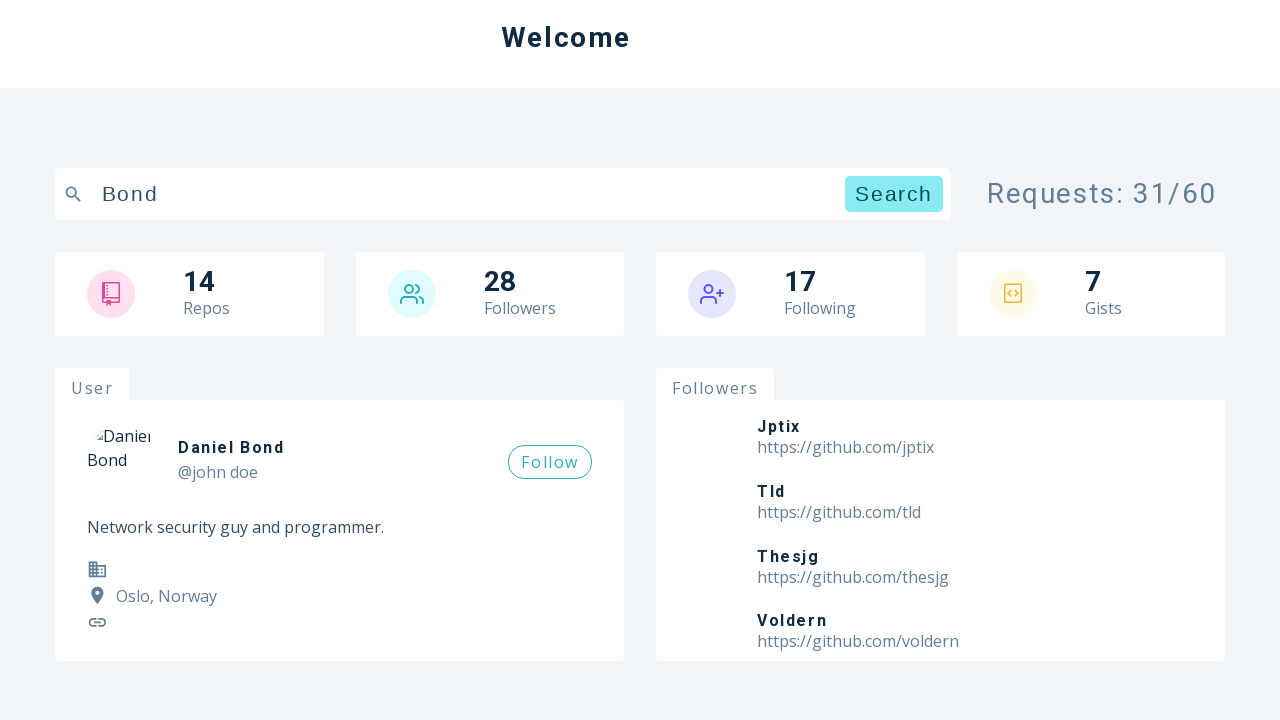

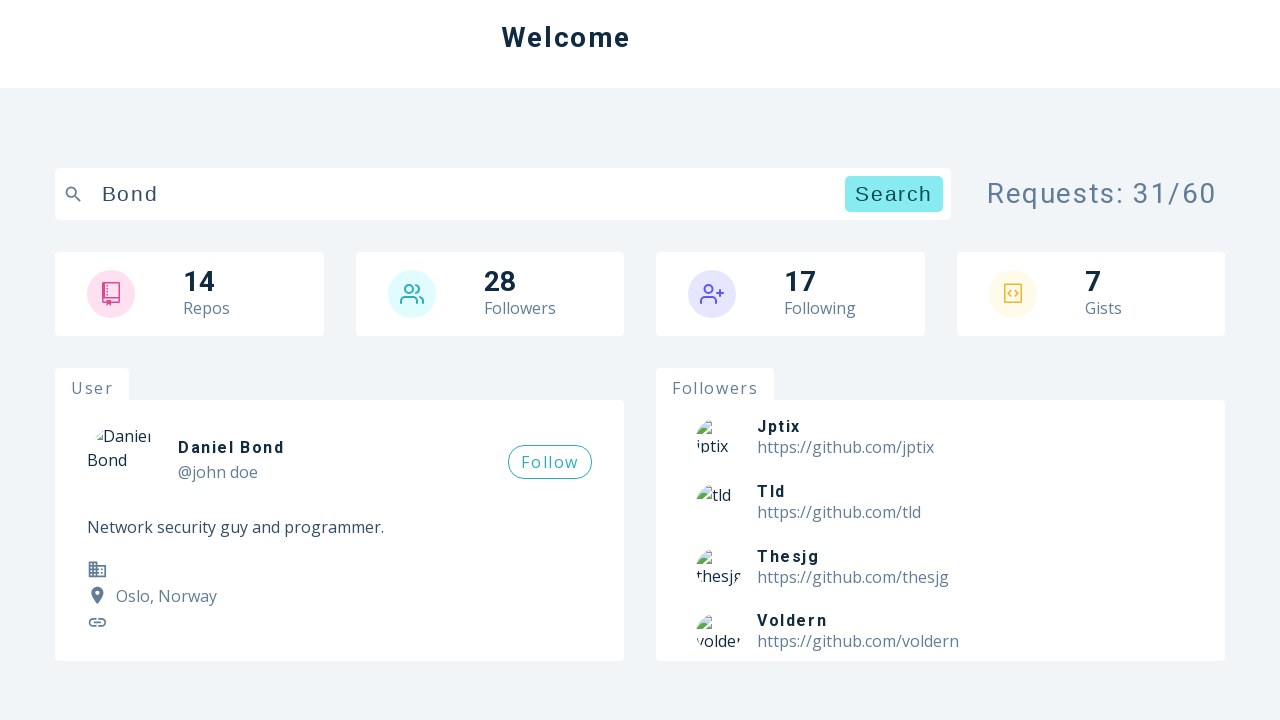